Tests a slow calculator web application by setting a delay value, performing a simple addition (7+8), and verifying the result equals 15

Starting URL: https://bonigarcia.dev/selenium-webdriver-java/slow-calculator.html

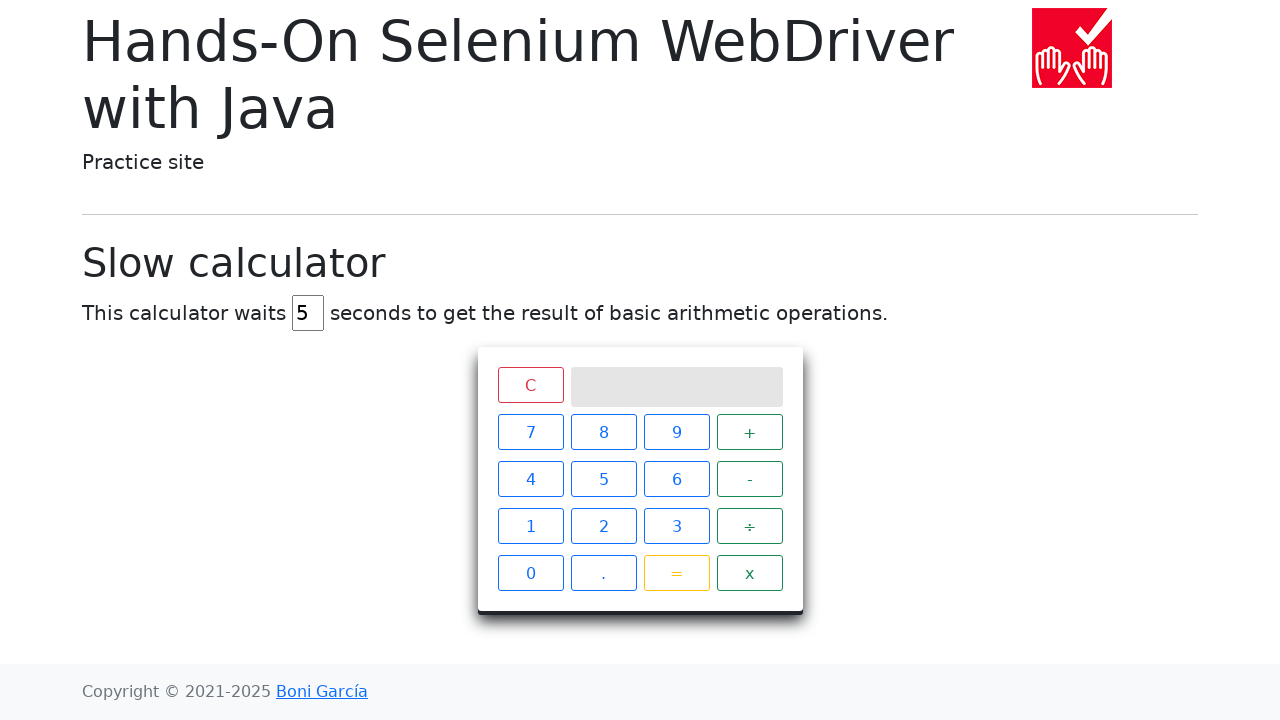

Navigated to slow calculator application
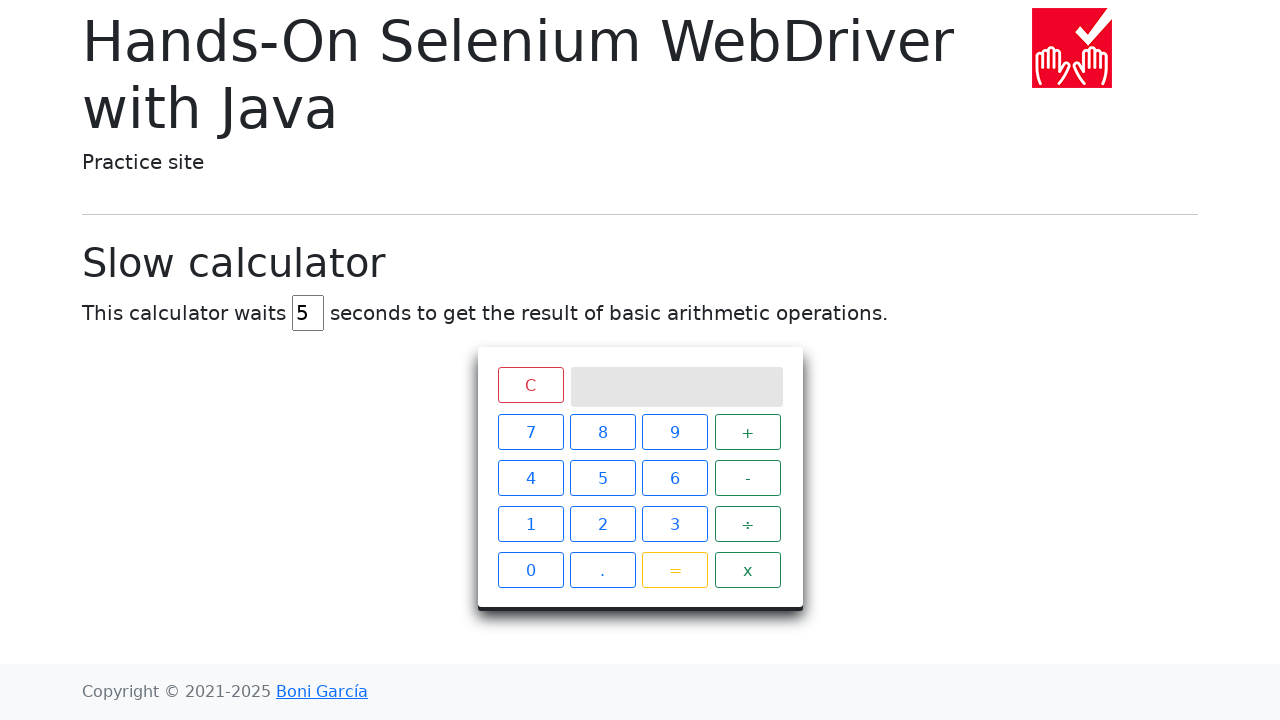

Cleared delay input field on #delay
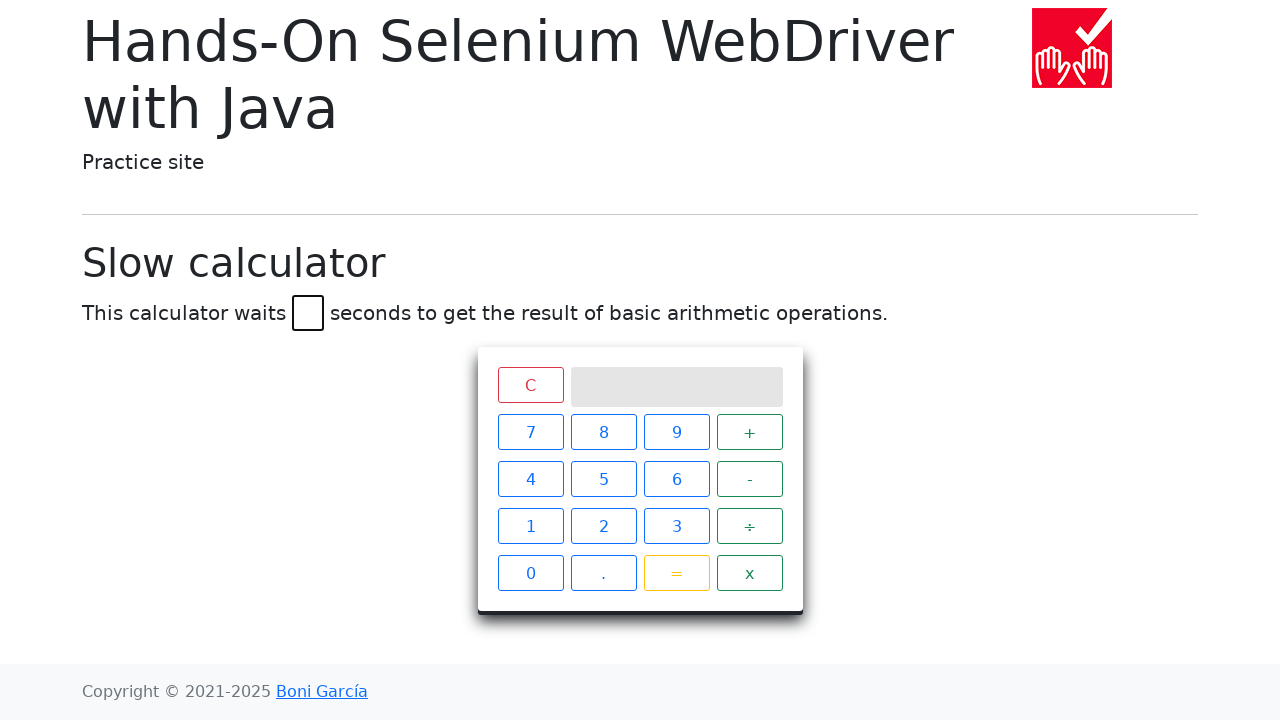

Set delay value to 45 milliseconds on #delay
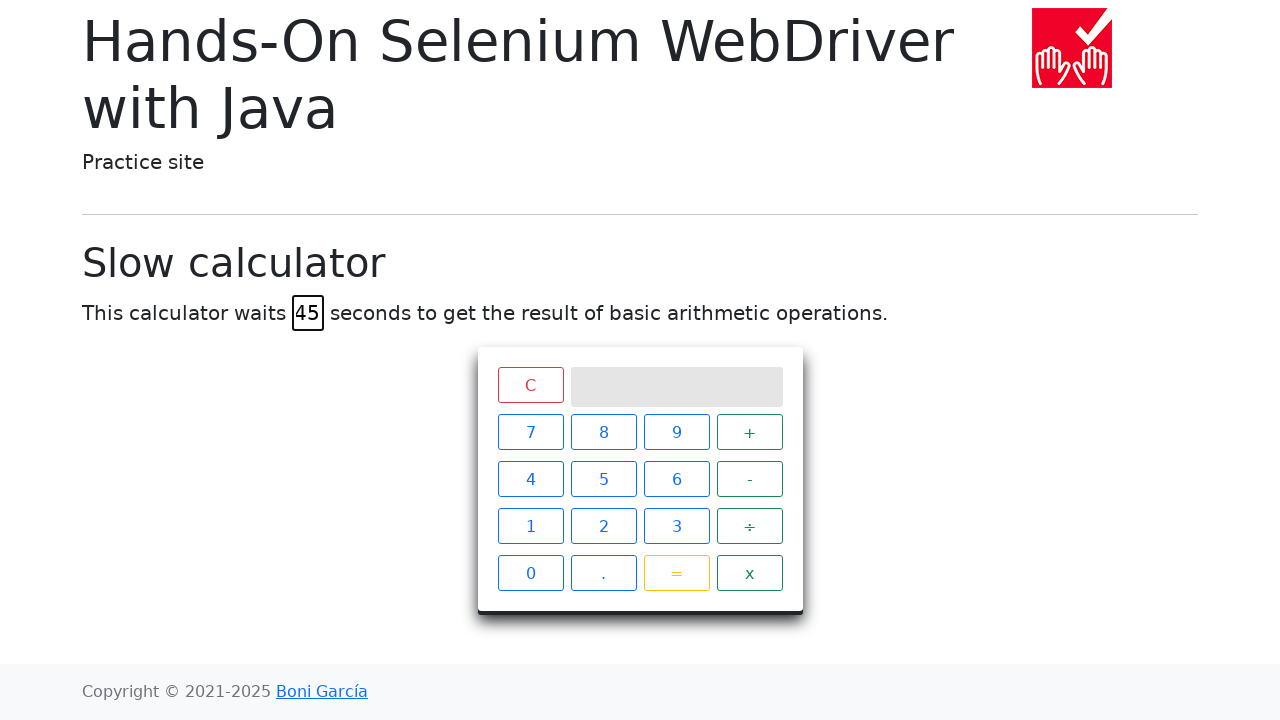

Clicked number 7 at (530, 432) on xpath=//span[text()="7"]
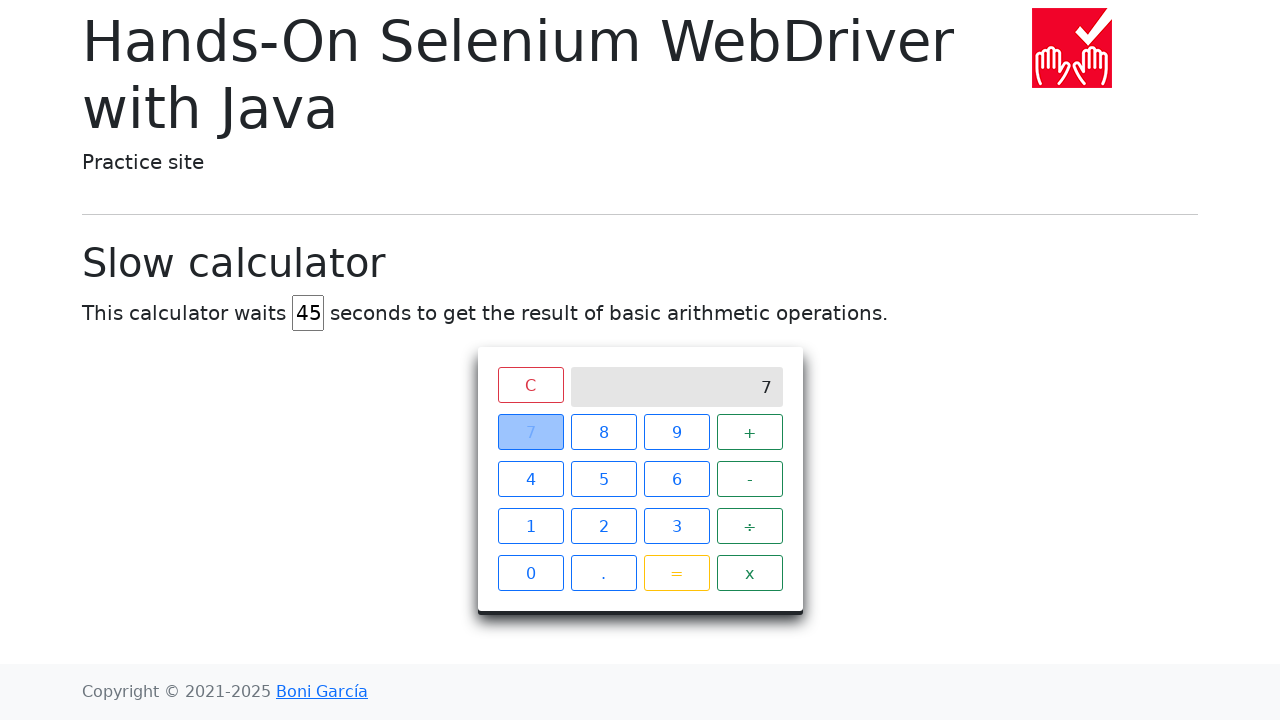

Clicked plus operator at (750, 432) on xpath=//span[text()="+"]
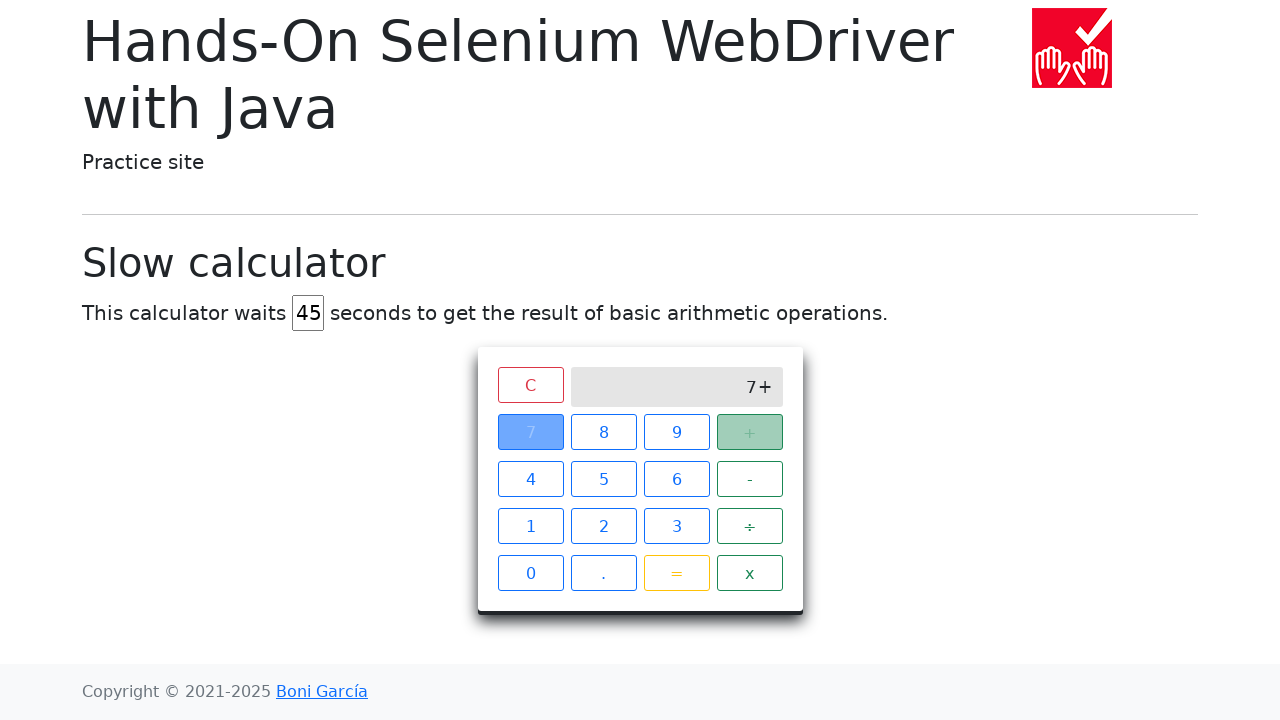

Clicked number 8 at (604, 432) on xpath=//span[text()="8"]
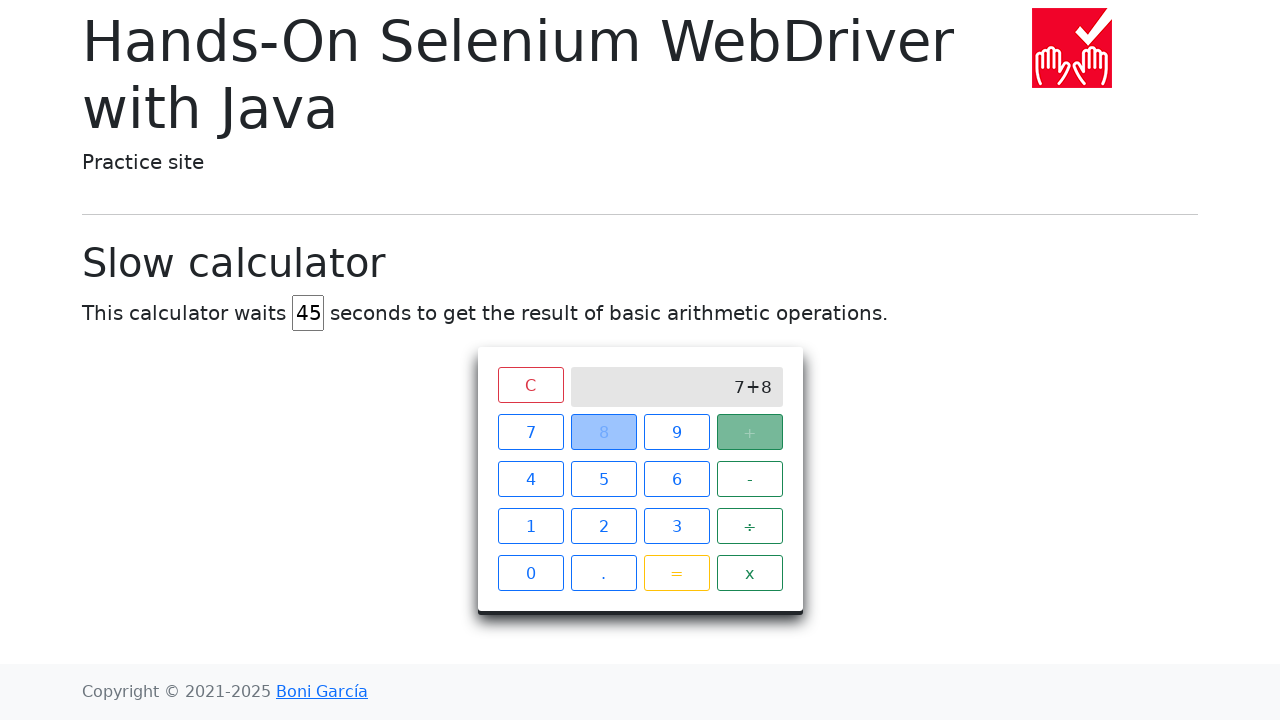

Clicked equals button to calculate 7 + 8 at (676, 573) on xpath=//span[text()="="]
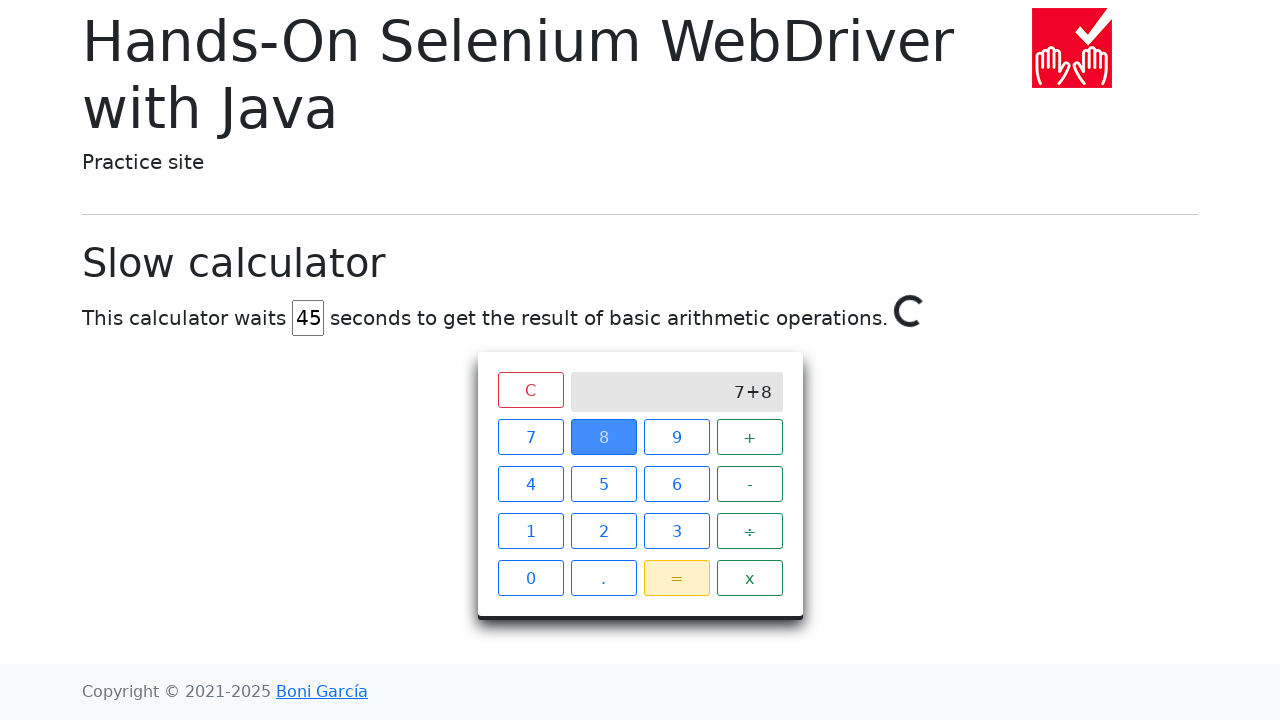

Calculation completed and result appeared on screen showing 15
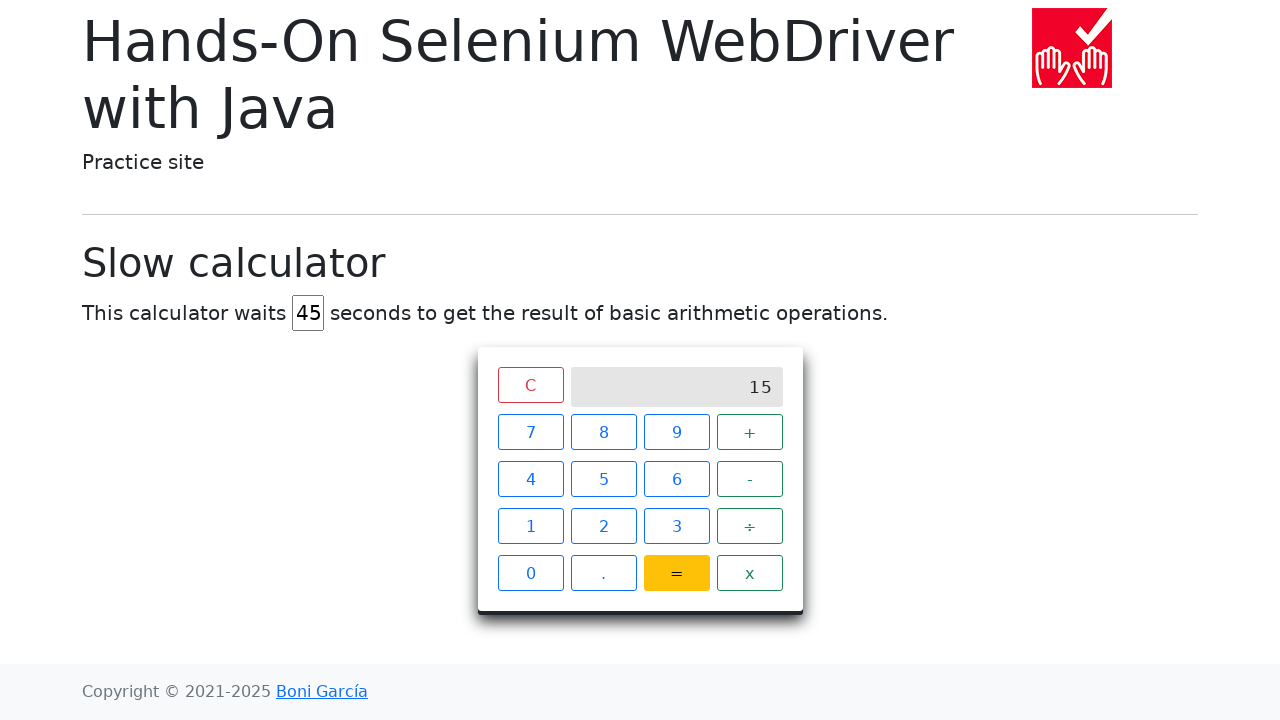

Retrieved result from calculator screen: 15
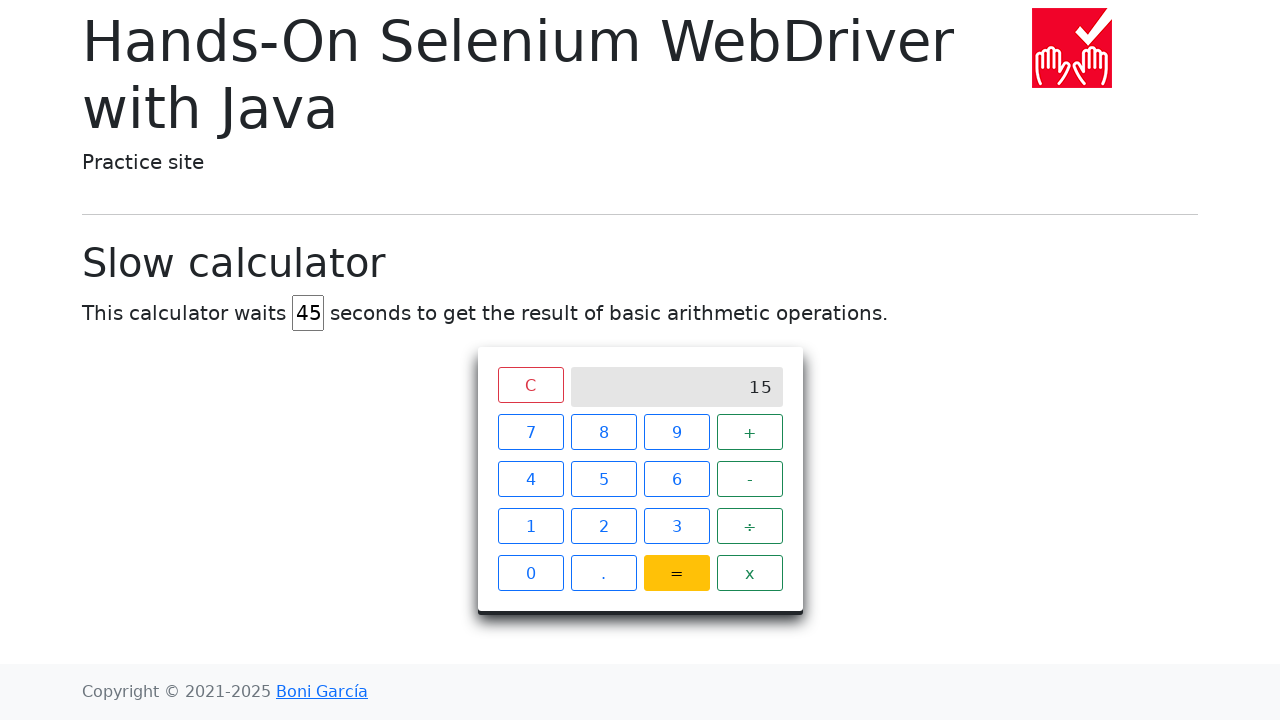

Assertion passed: result equals 15
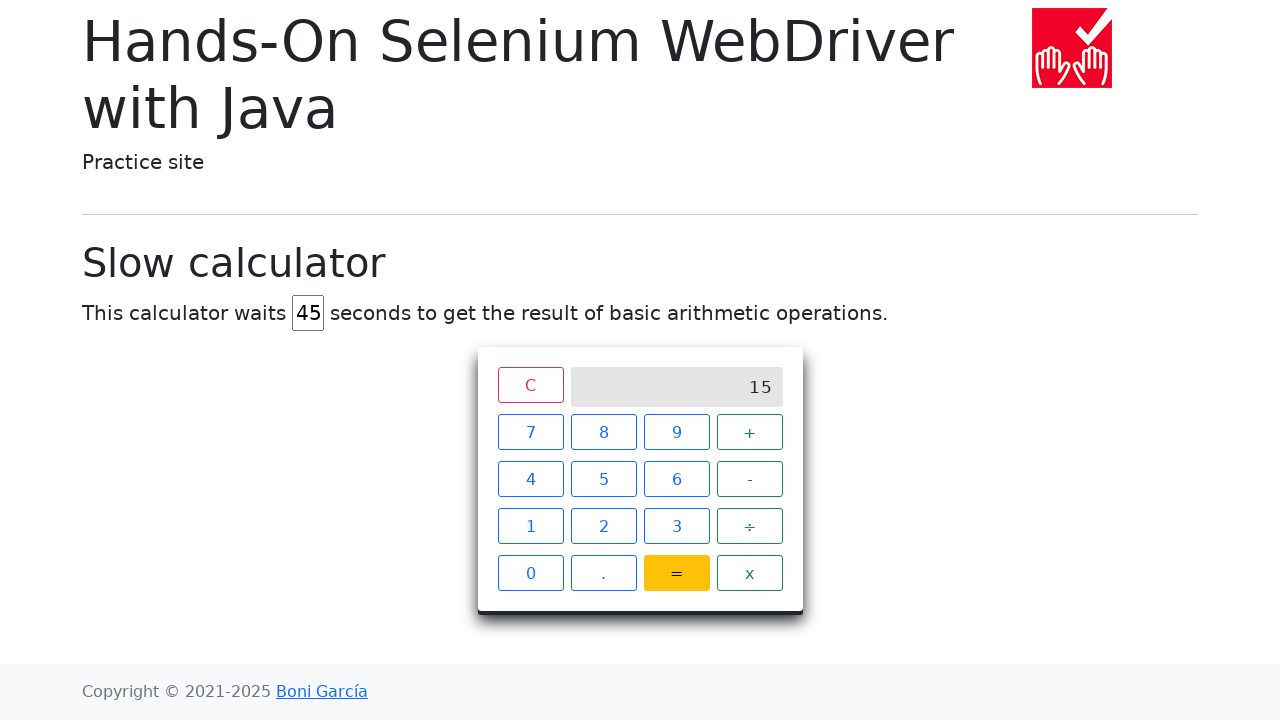

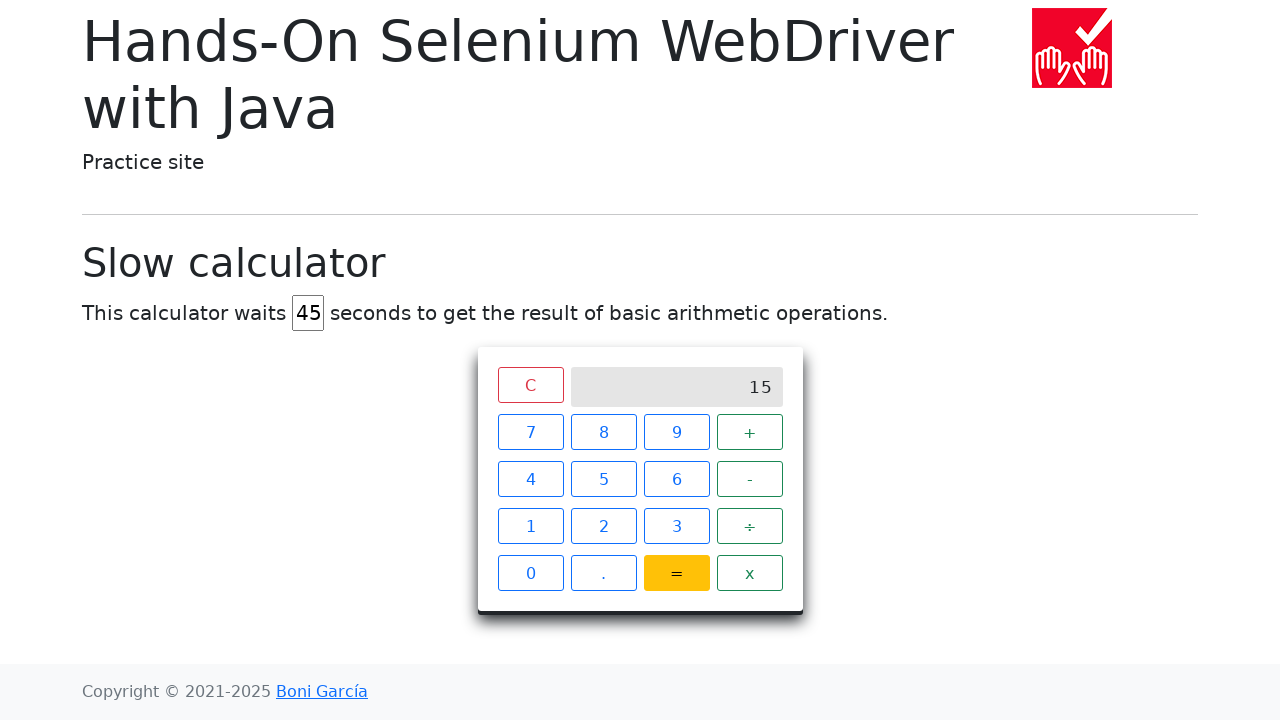